Tests that new todo items are appended to the bottom of the list by creating 3 items and verifying the count

Starting URL: https://demo.playwright.dev/todomvc

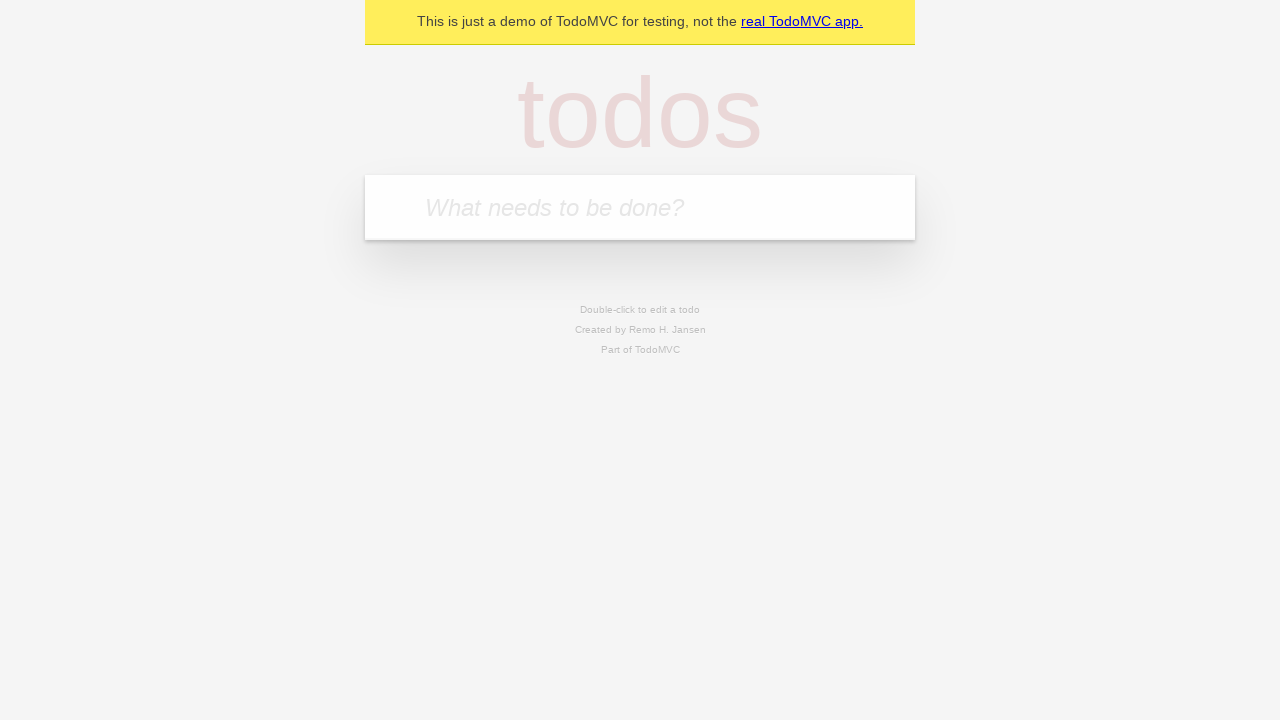

Filled todo input with 'buy some cheese' on internal:attr=[placeholder="What needs to be done?"i]
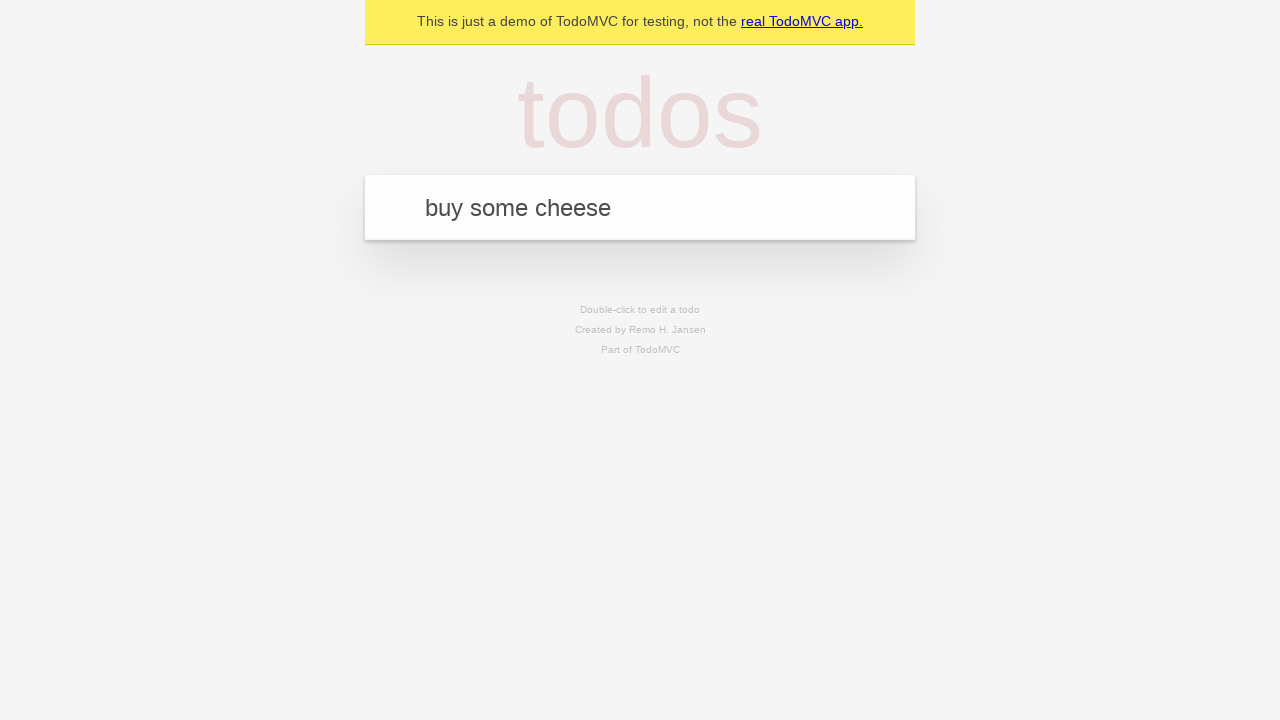

Pressed Enter to add first todo item on internal:attr=[placeholder="What needs to be done?"i]
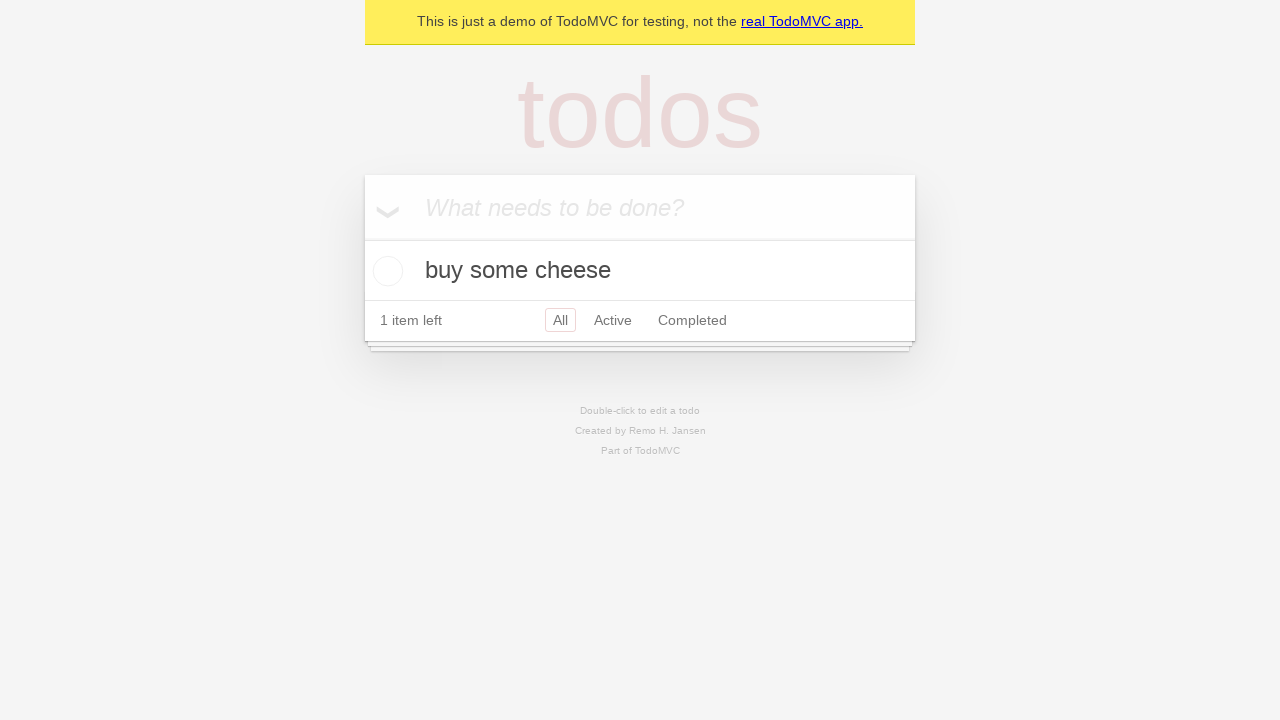

Filled todo input with 'feed the cat' on internal:attr=[placeholder="What needs to be done?"i]
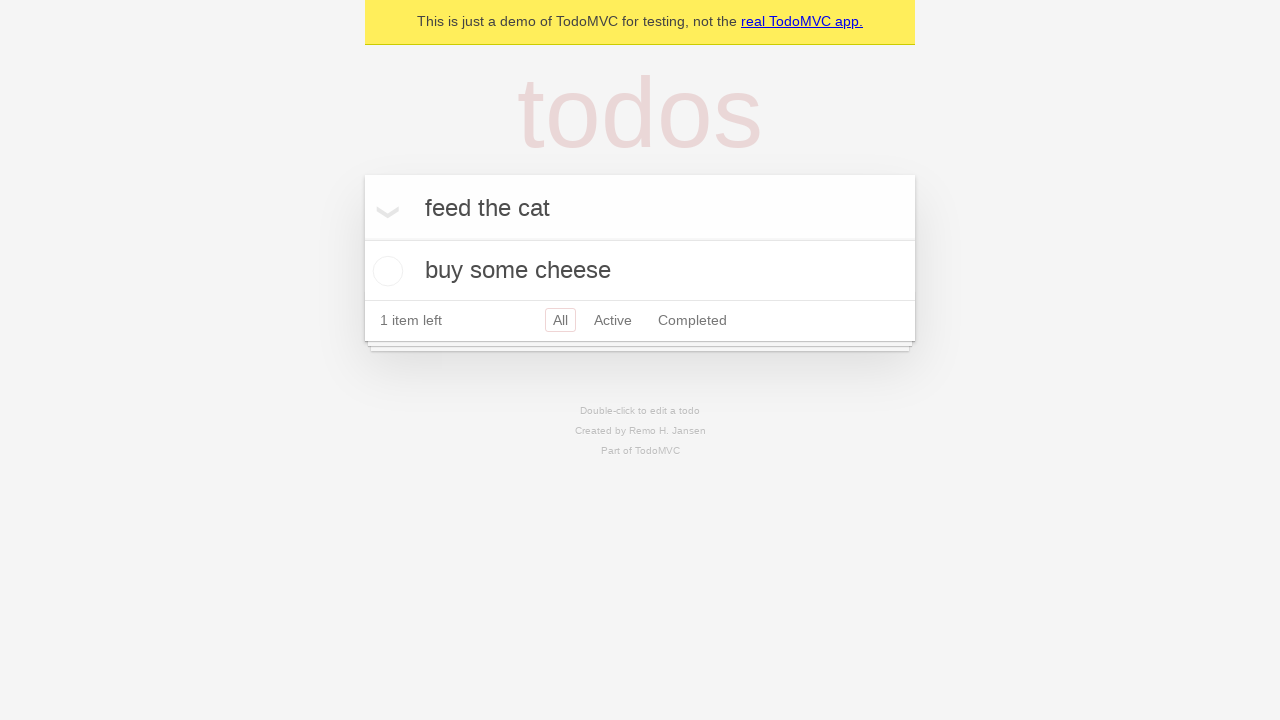

Pressed Enter to add second todo item on internal:attr=[placeholder="What needs to be done?"i]
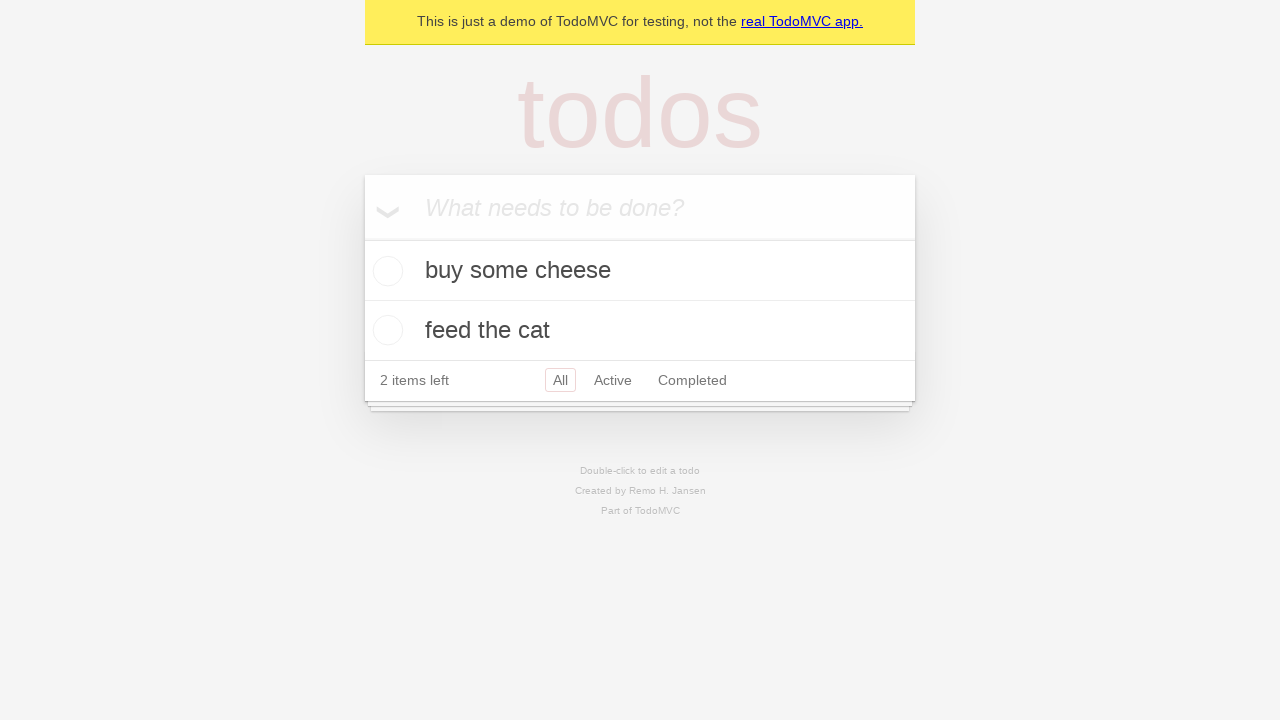

Filled todo input with 'book a doctors appointment' on internal:attr=[placeholder="What needs to be done?"i]
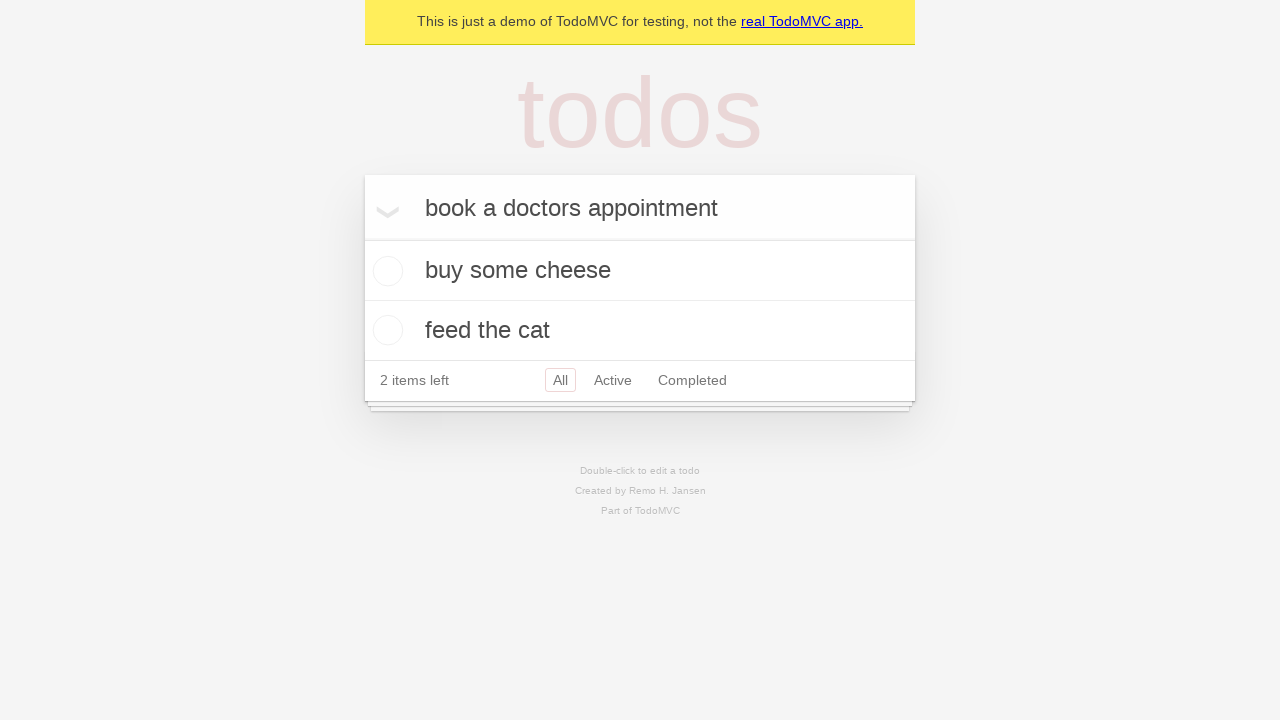

Pressed Enter to add third todo item on internal:attr=[placeholder="What needs to be done?"i]
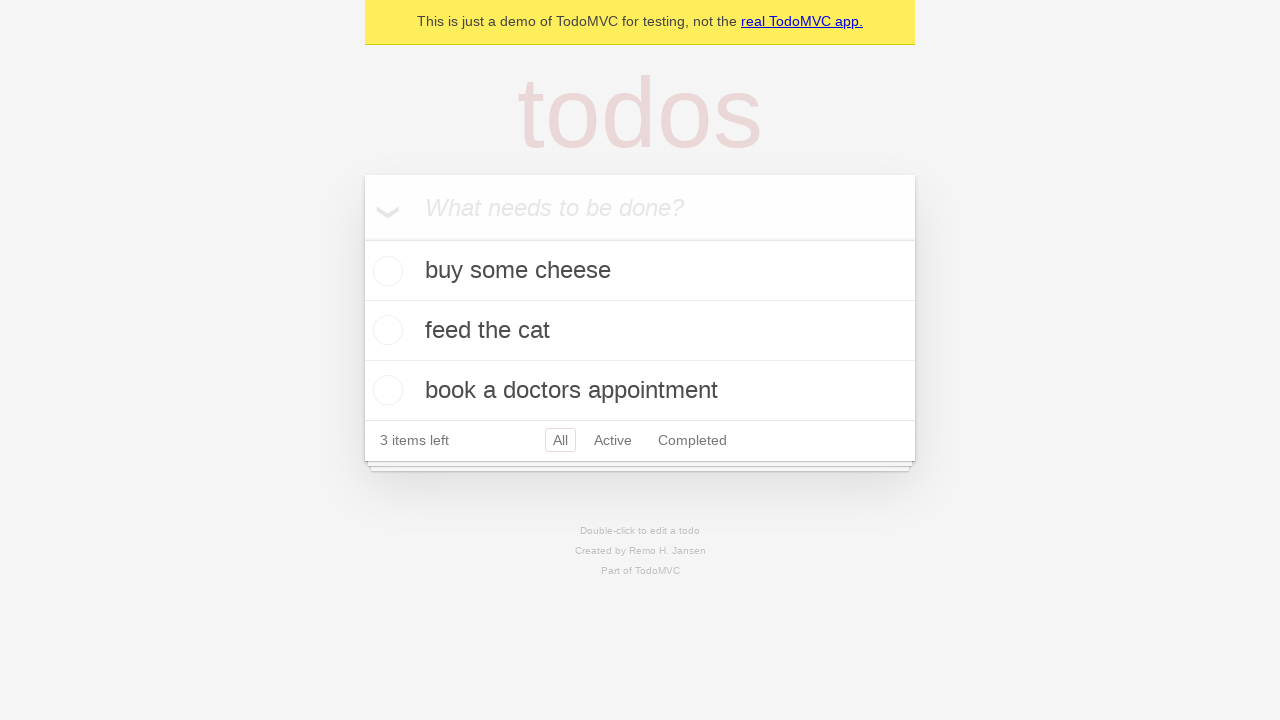

Verified that all 3 todo items were added - '3 items left' text is visible
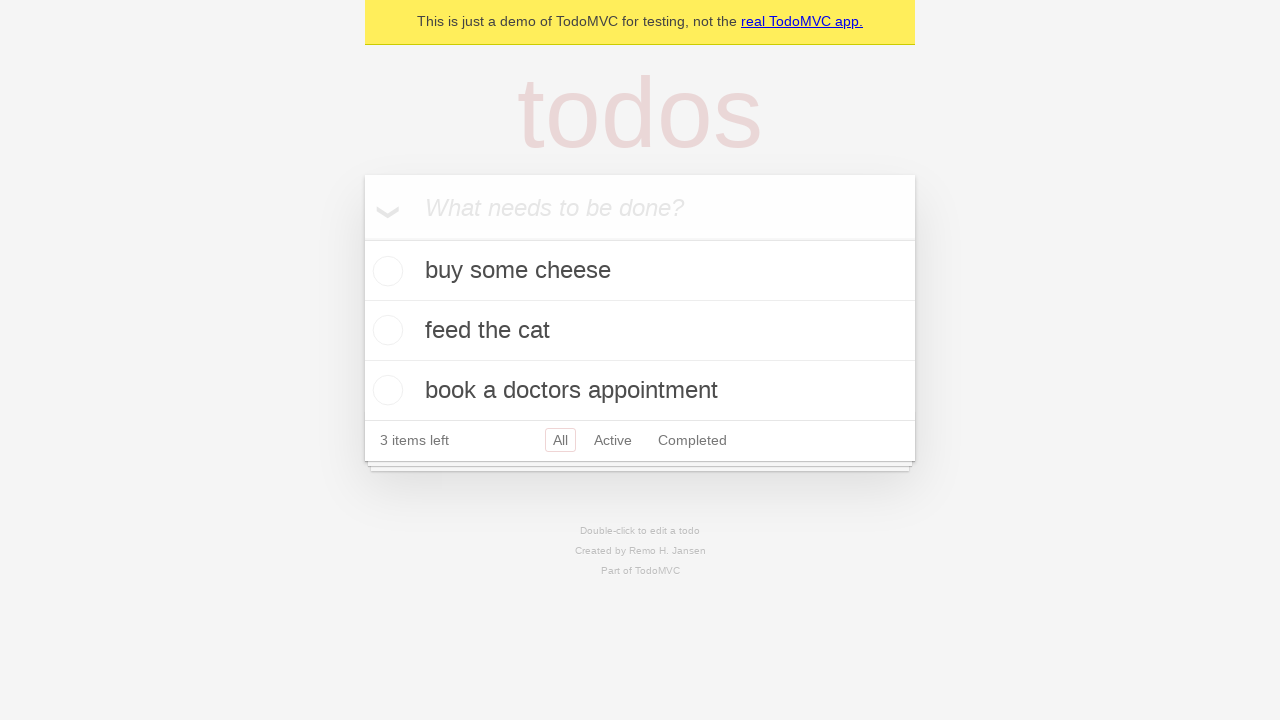

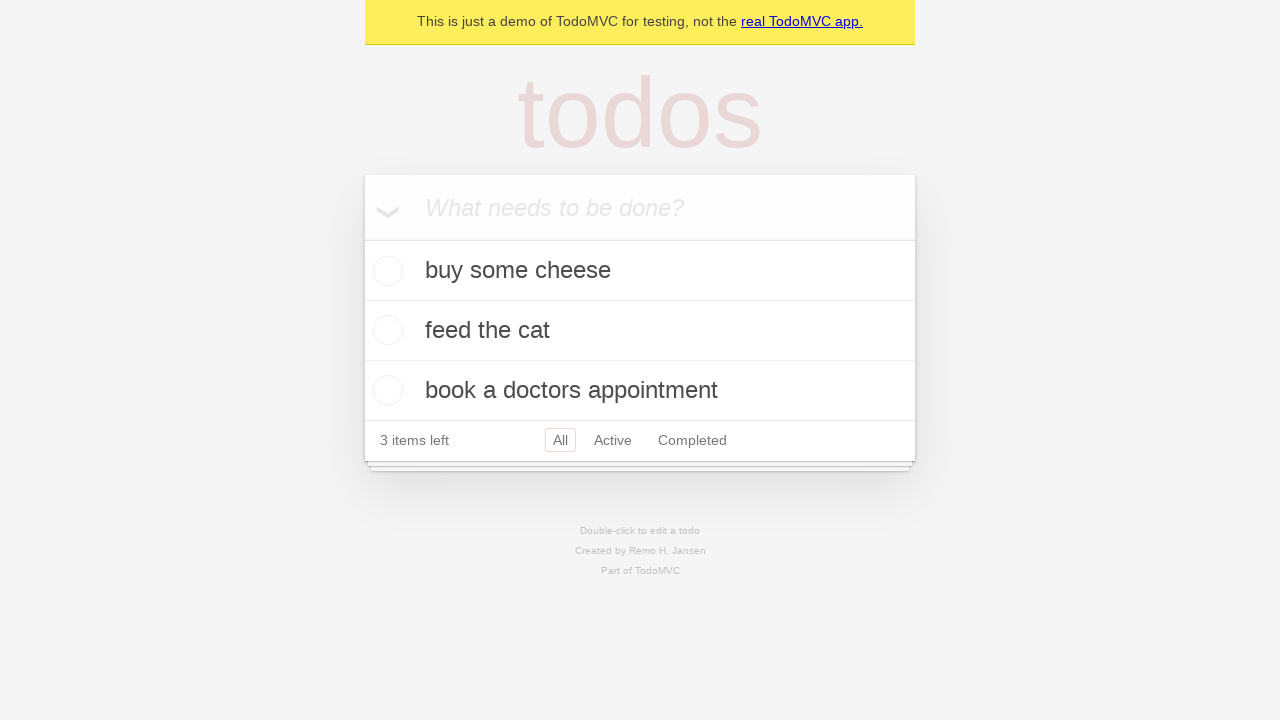